Tests clearing the complete state of all items by checking and then unchecking toggle-all

Starting URL: https://demo.playwright.dev/todomvc

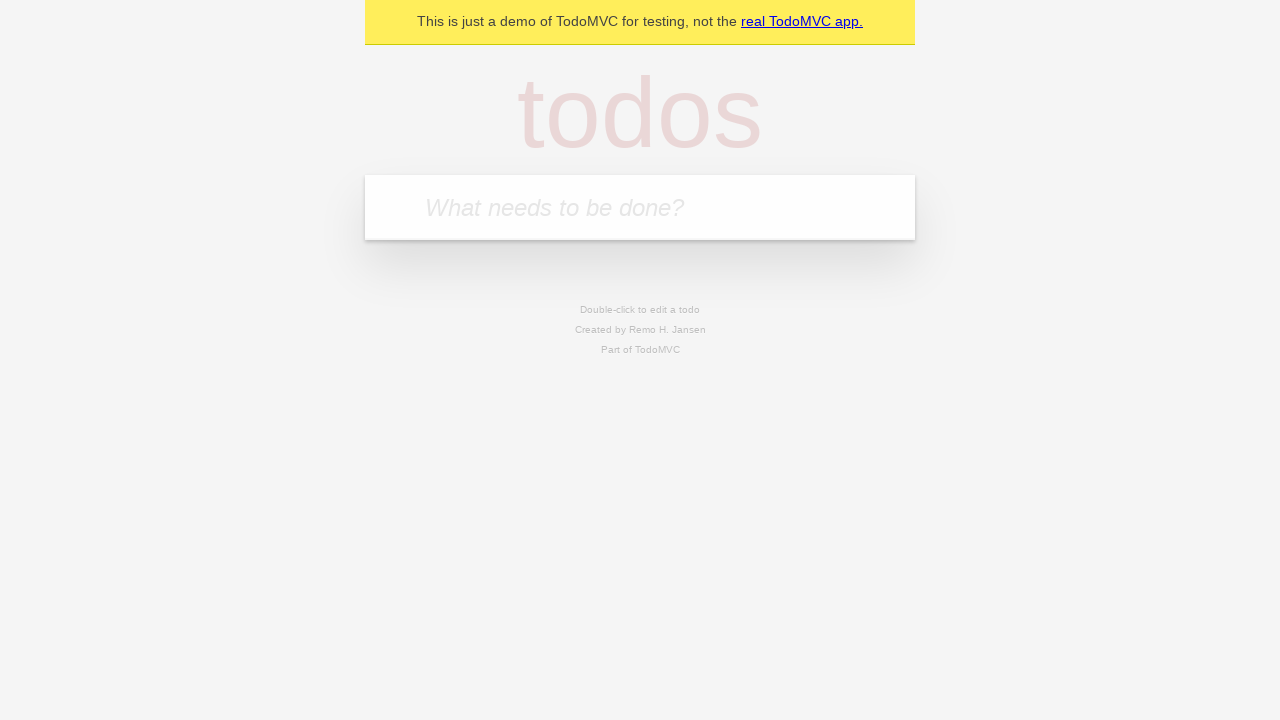

Filled new todo field with 'buy some cheese' on .new-todo
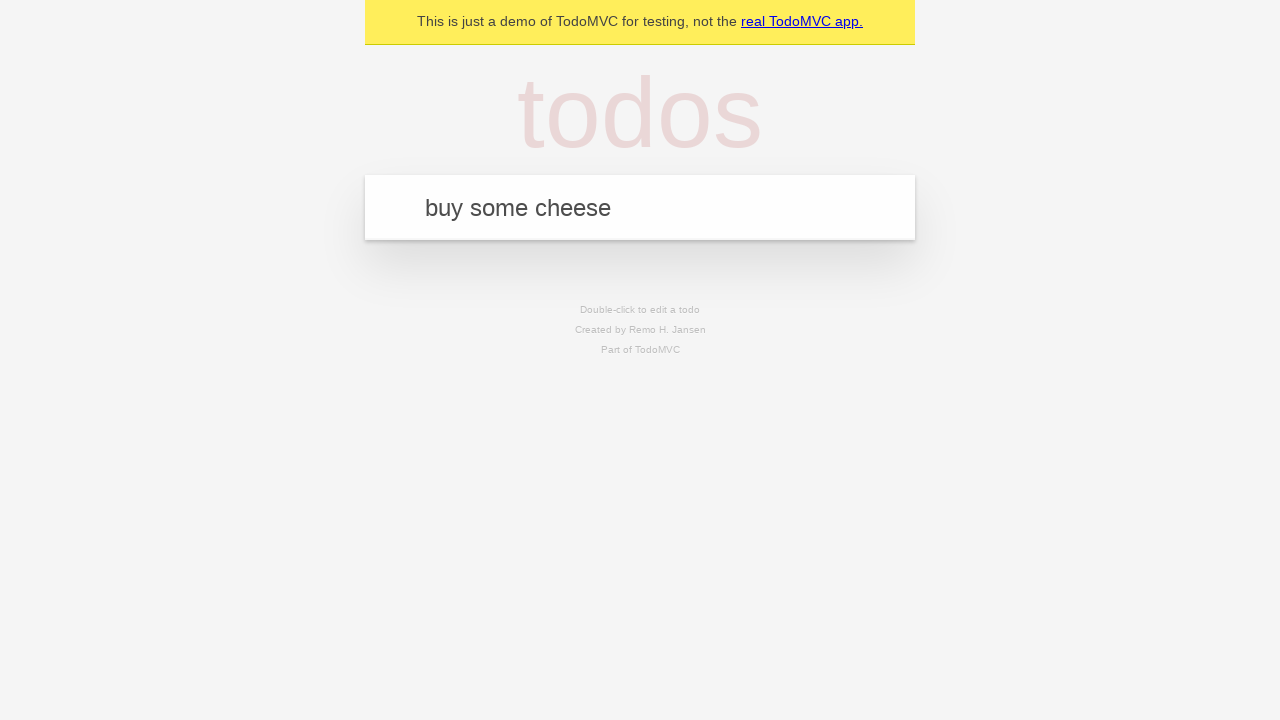

Pressed Enter to add first todo item on .new-todo
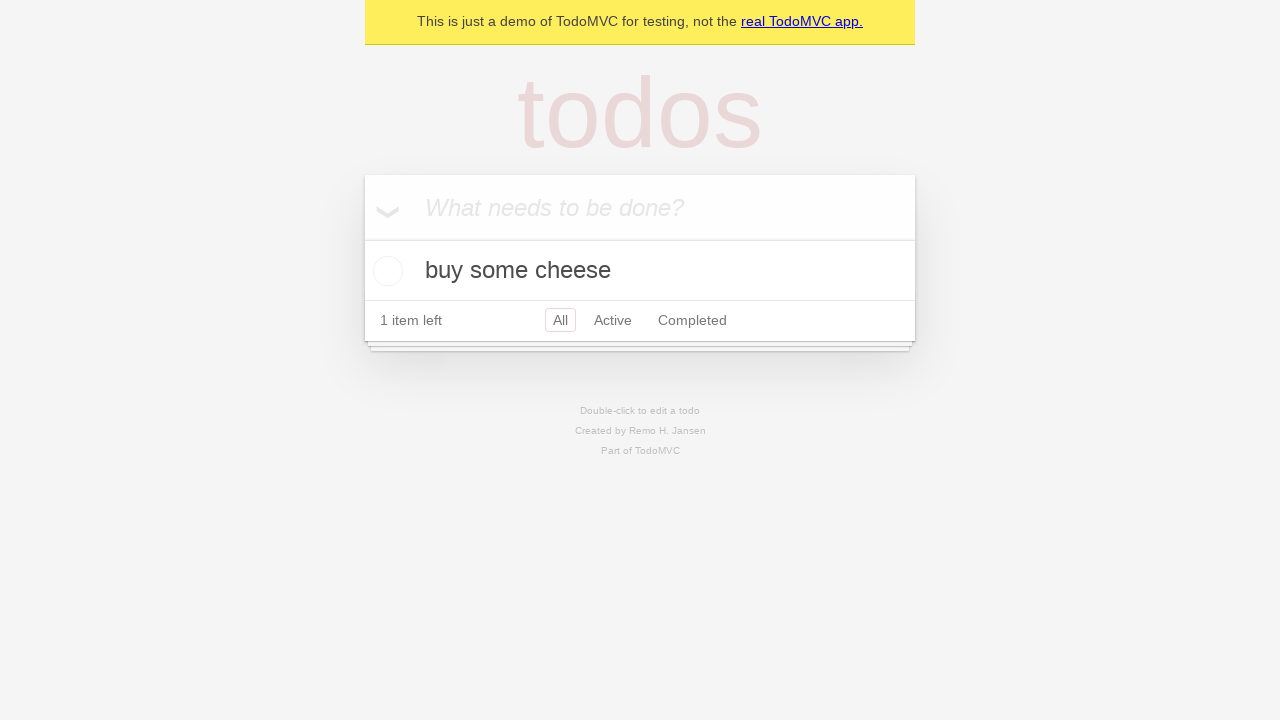

Filled new todo field with 'feed the cat' on .new-todo
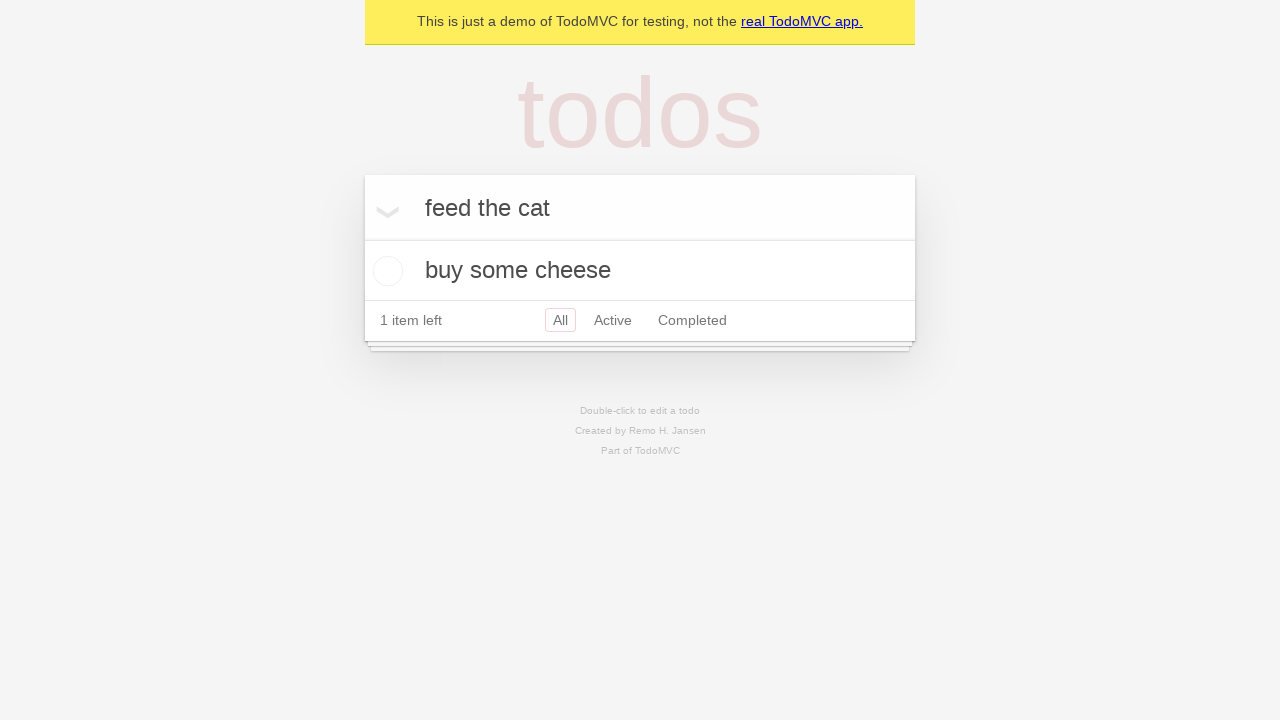

Pressed Enter to add second todo item on .new-todo
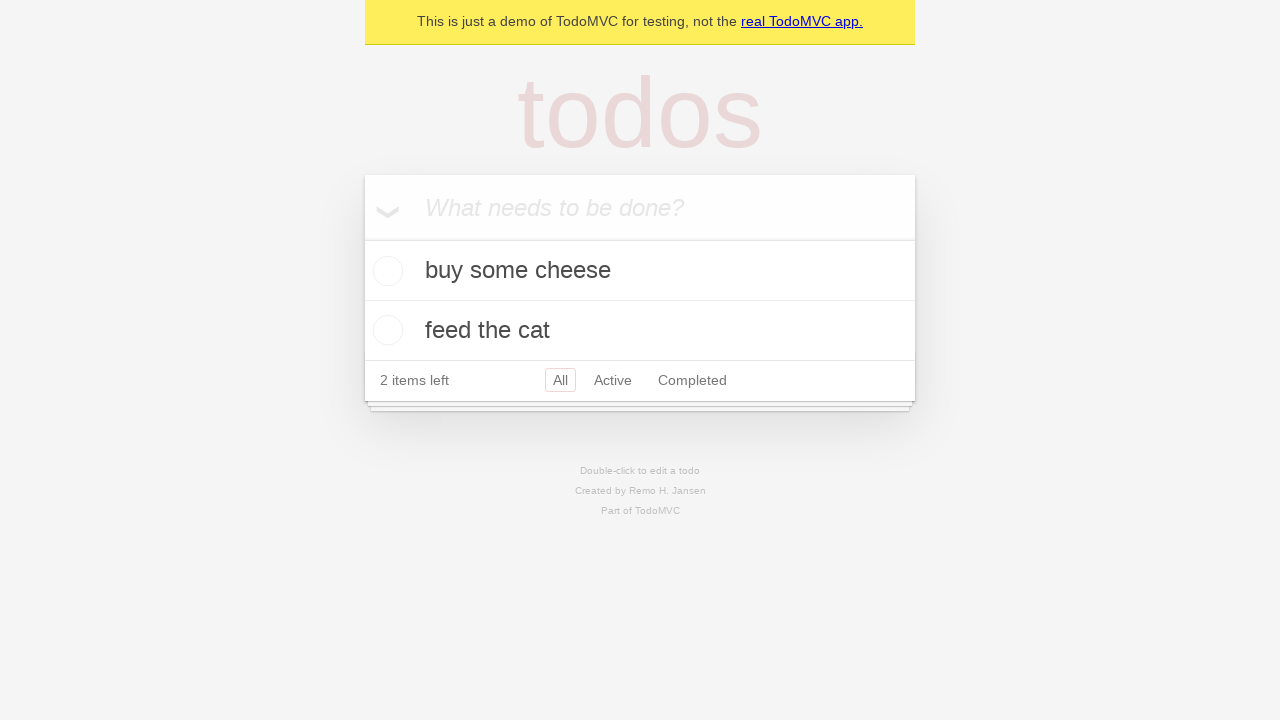

Filled new todo field with 'book a doctors appointment' on .new-todo
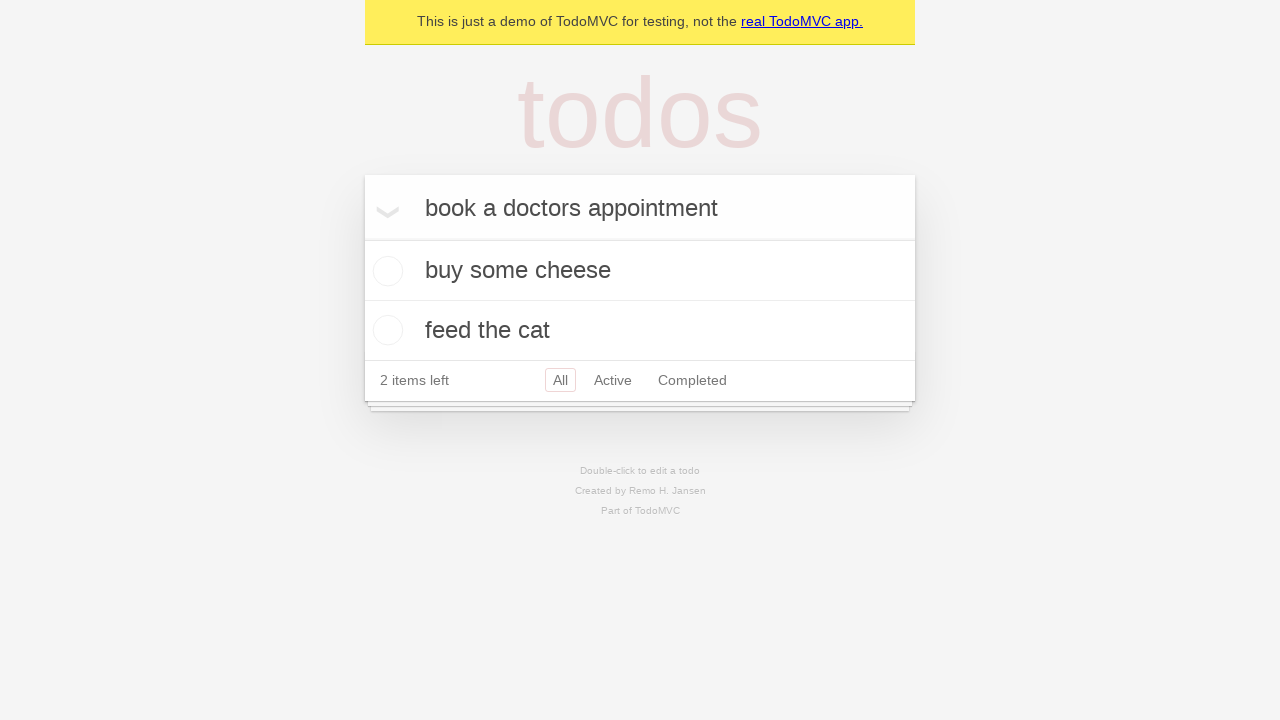

Pressed Enter to add third todo item on .new-todo
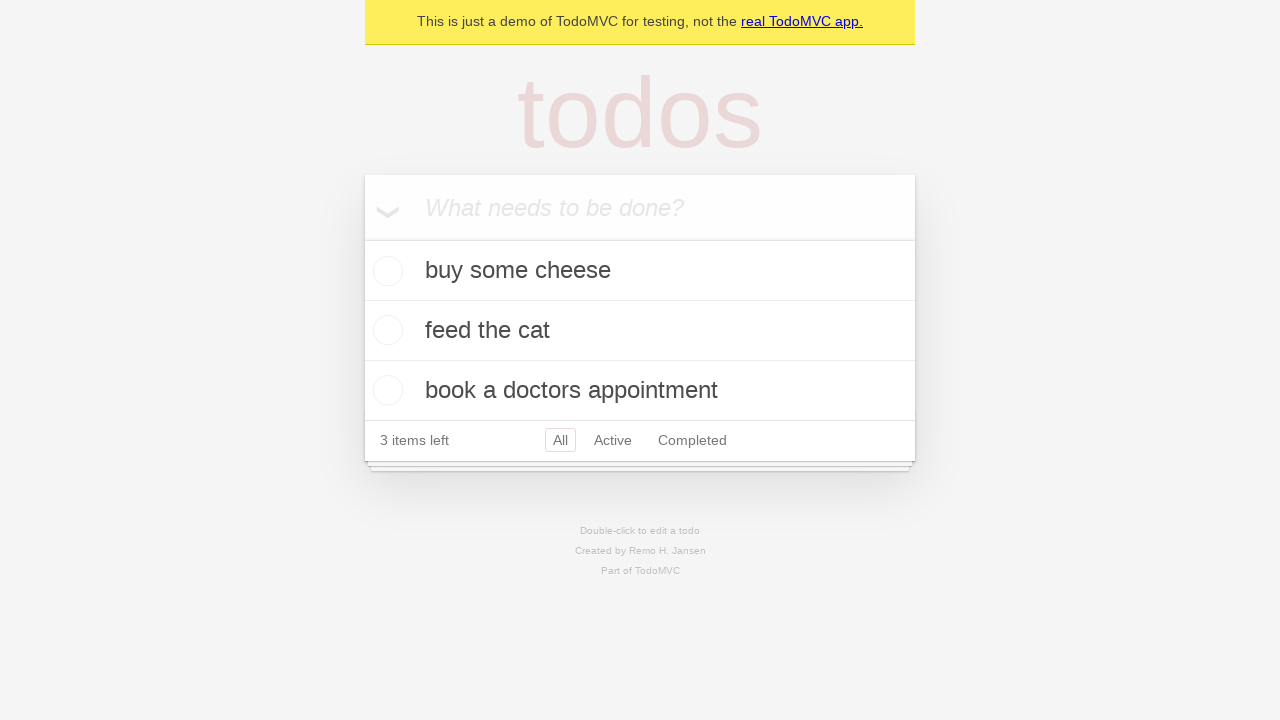

Checked toggle-all to mark all todos as complete at (362, 238) on .toggle-all
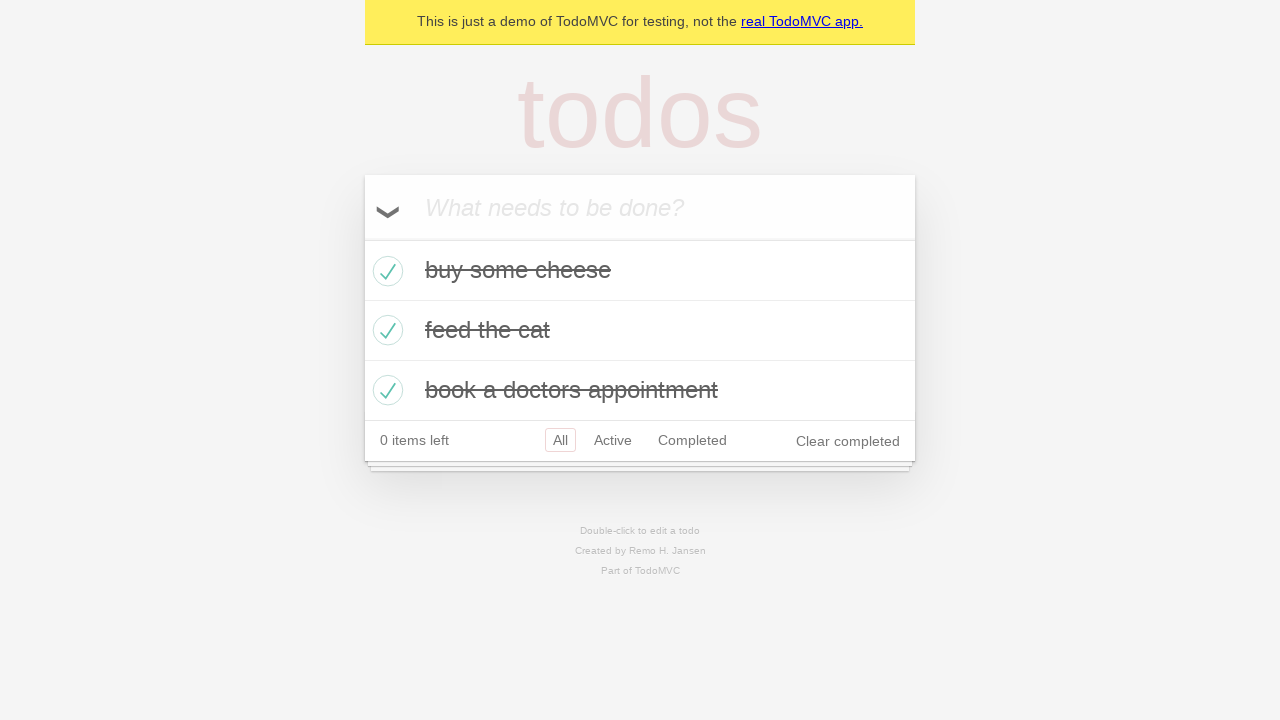

Unchecked toggle-all to clear the complete state of all todos at (362, 238) on .toggle-all
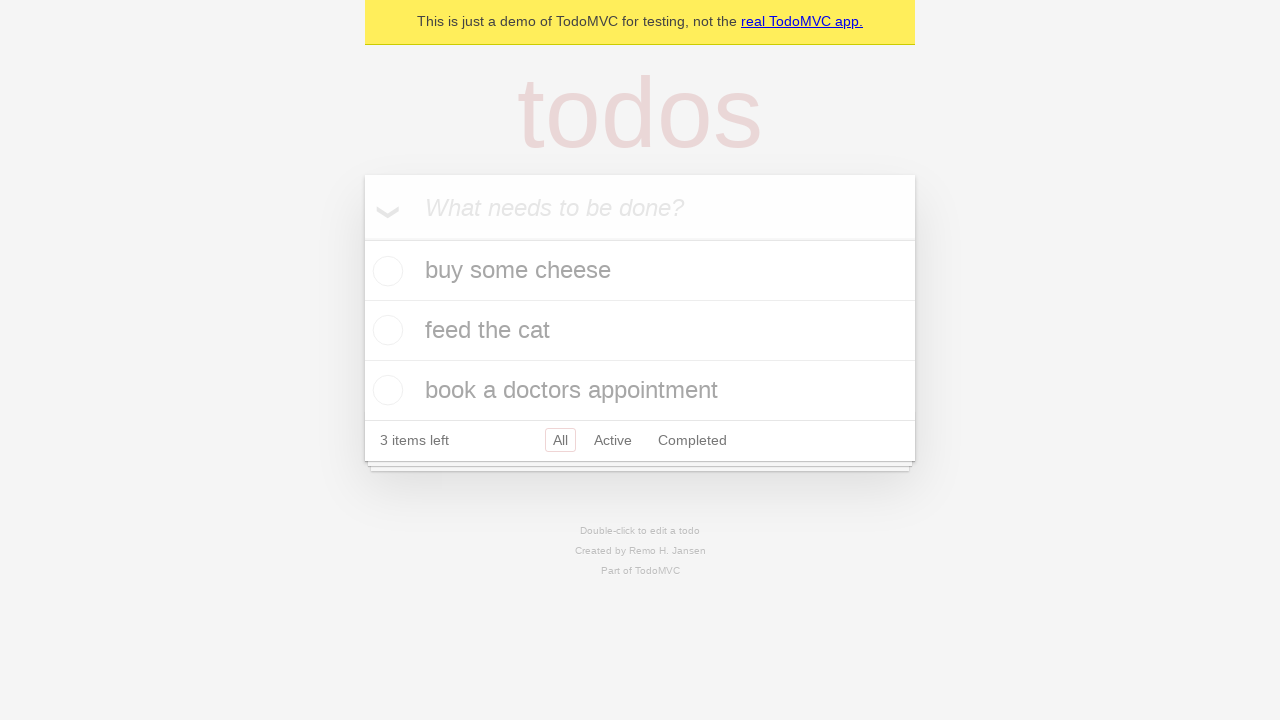

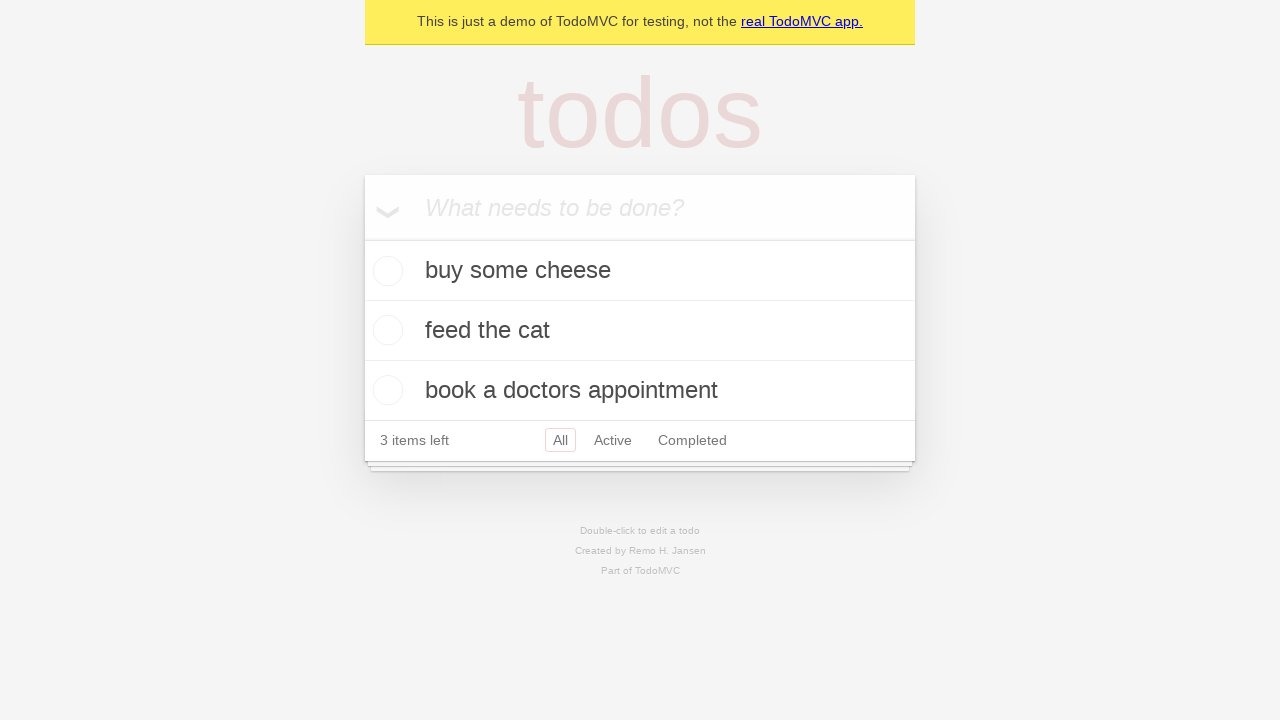